Tests window handling functionality by opening a new window, switching between parent and child windows, and verifying text content in each window

Starting URL: https://the-internet.herokuapp.com/

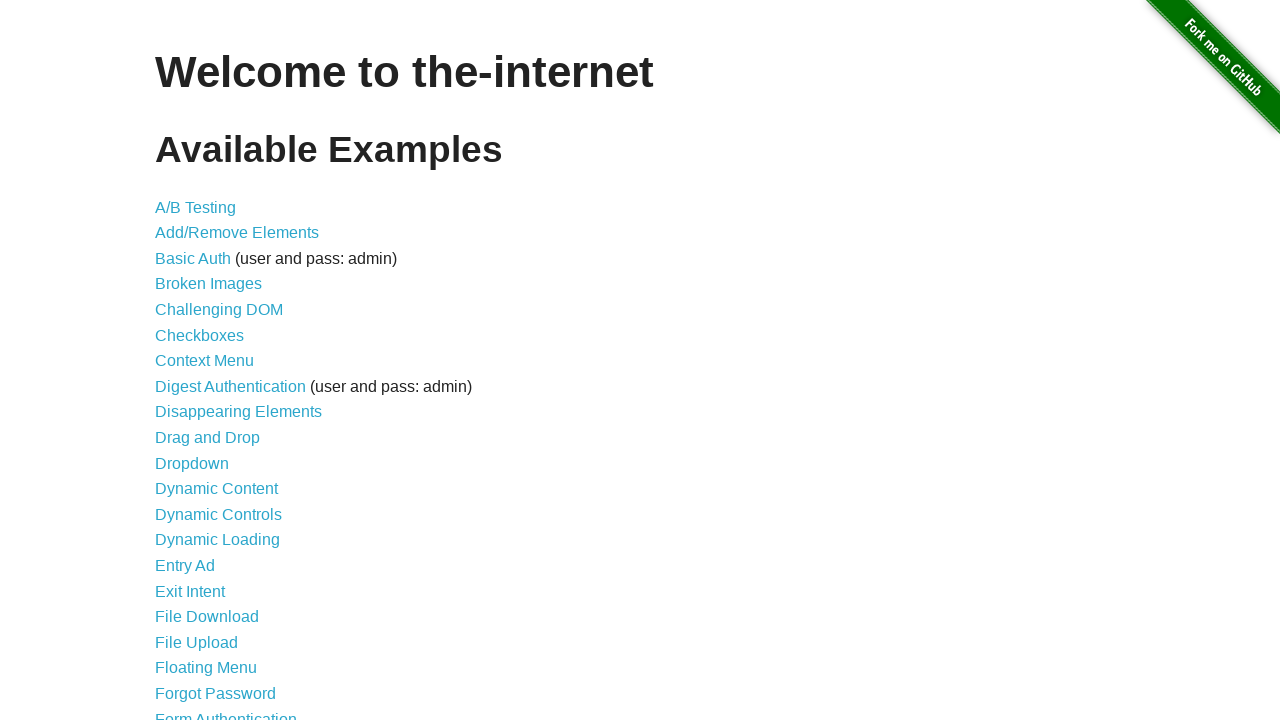

Clicked on 'Multiple Windows' link at (218, 369) on a:has-text('Multiple Windows')
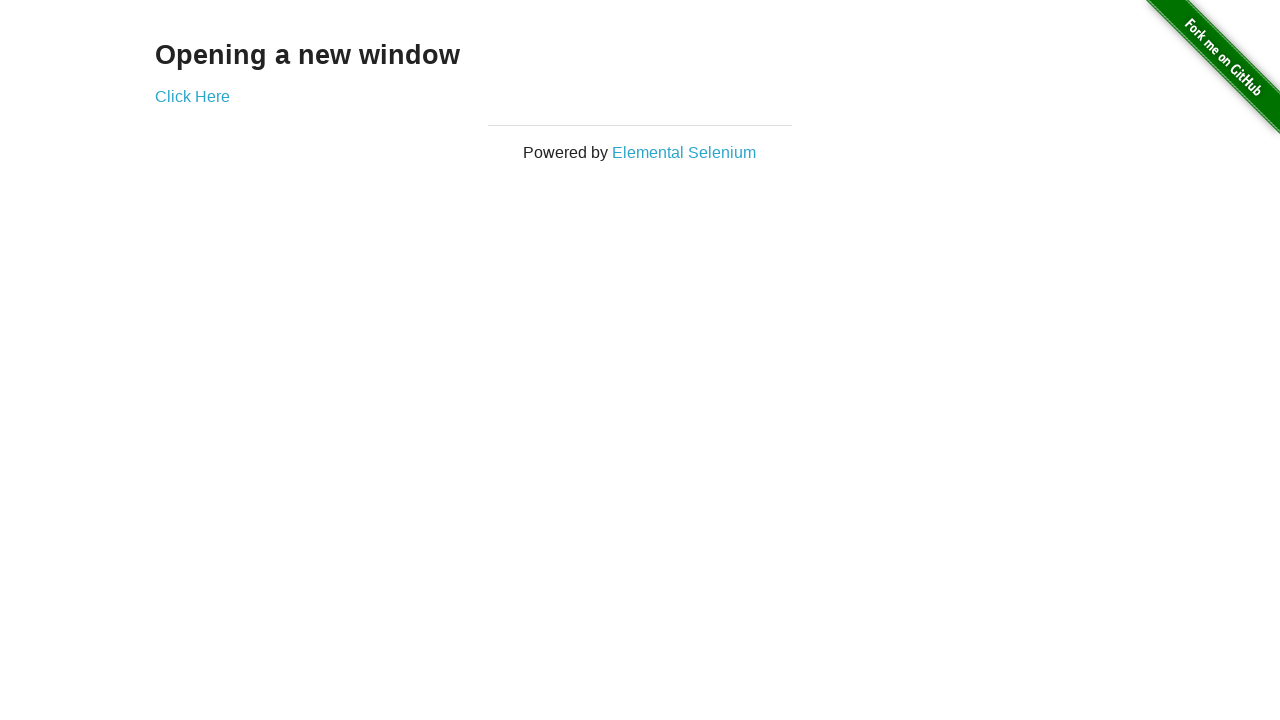

Multiple Windows page loaded
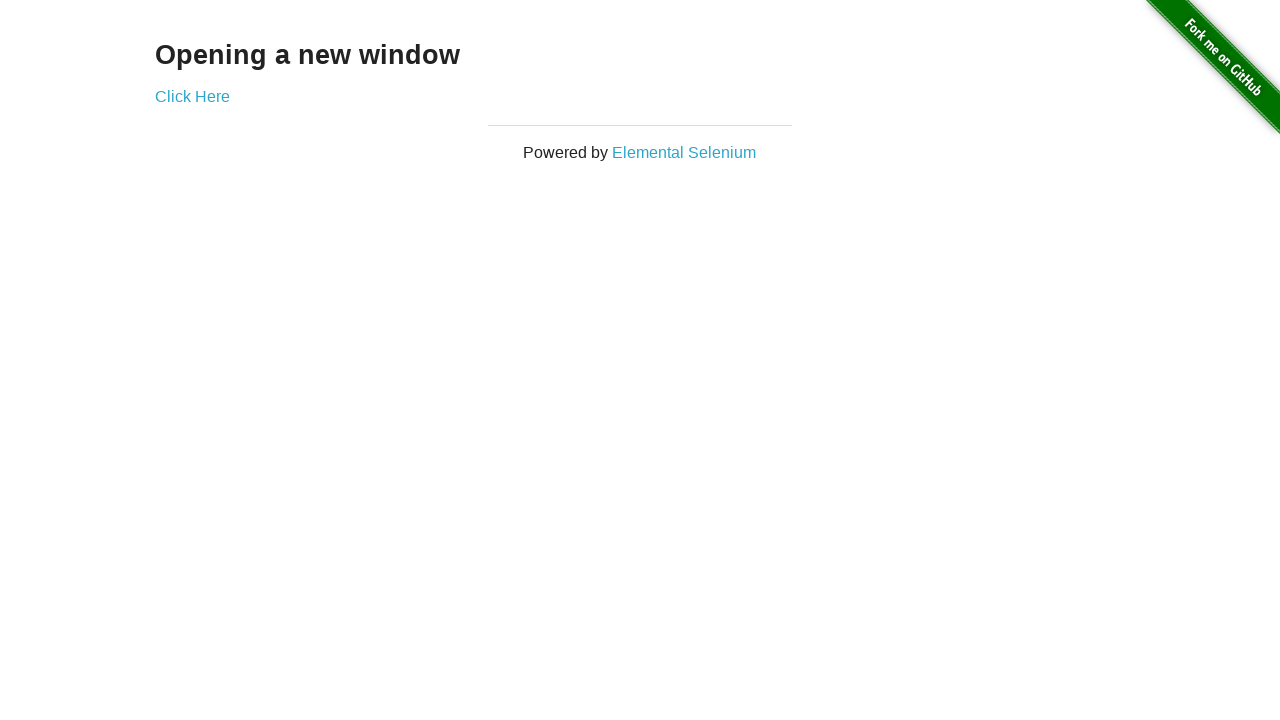

Clicked 'Click Here' link and new window opened at (192, 96) on a:has-text('Click Here')
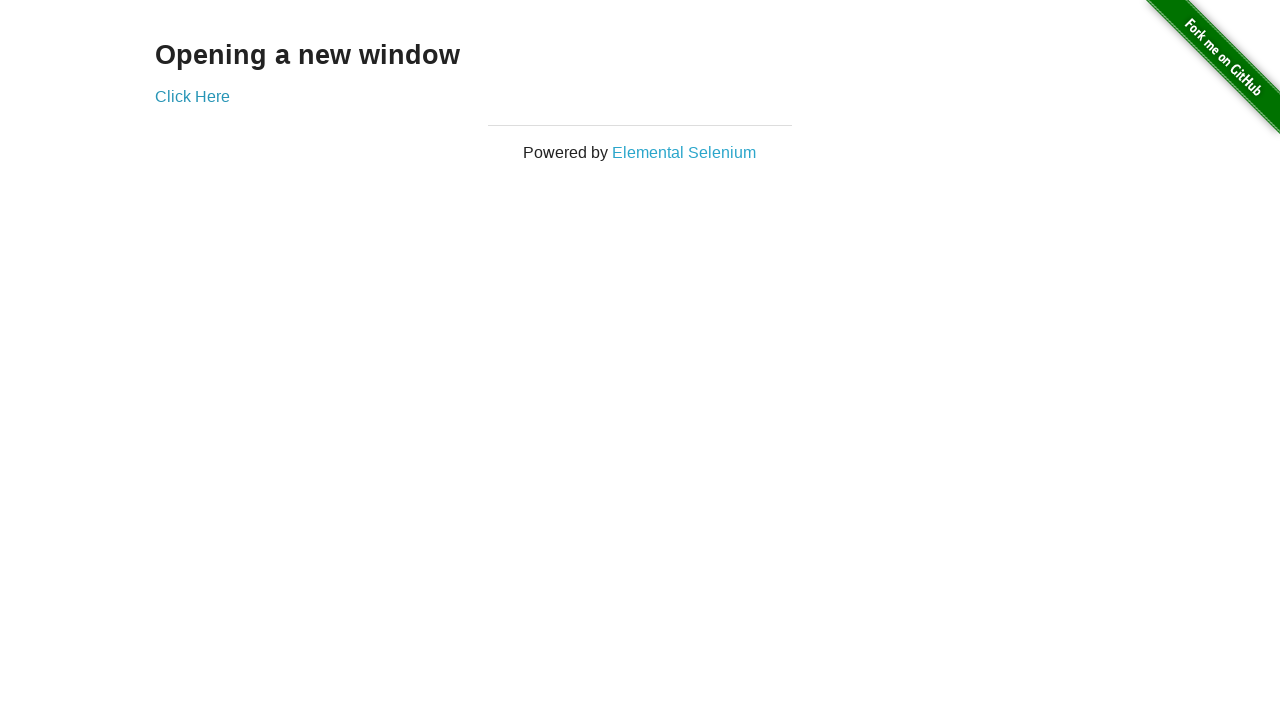

Child window page loaded
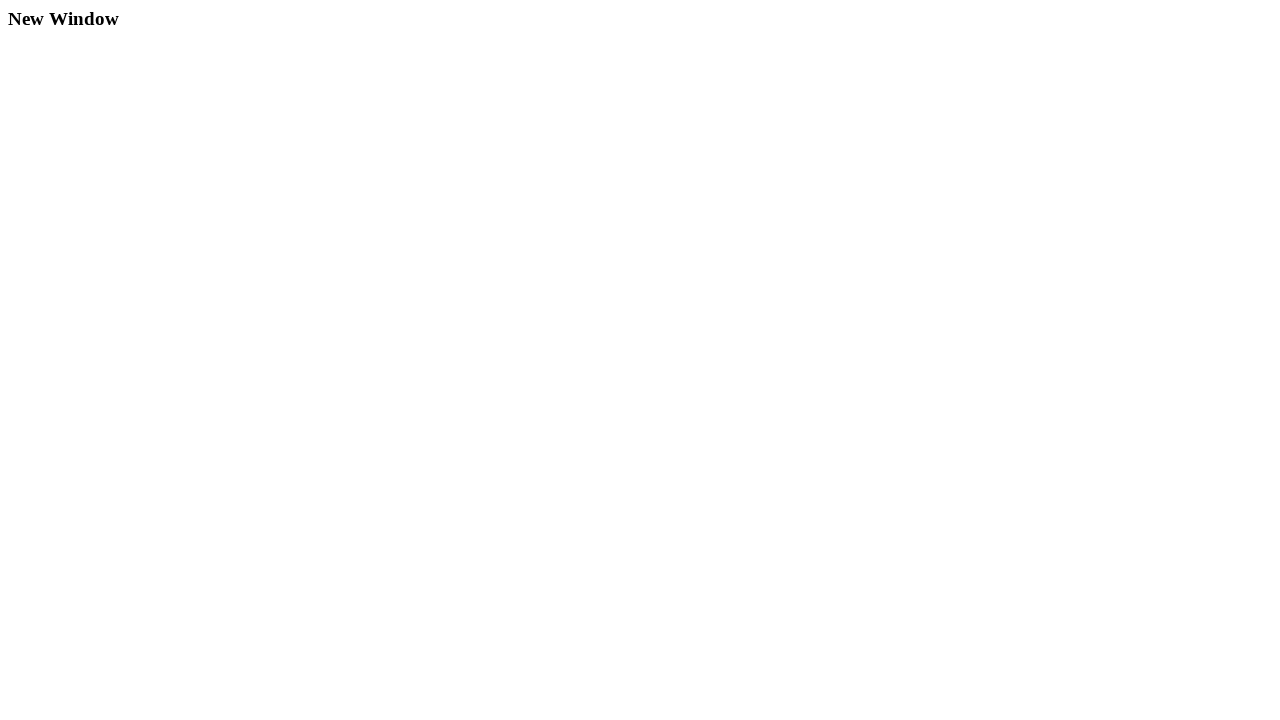

Retrieved child window text: New Window
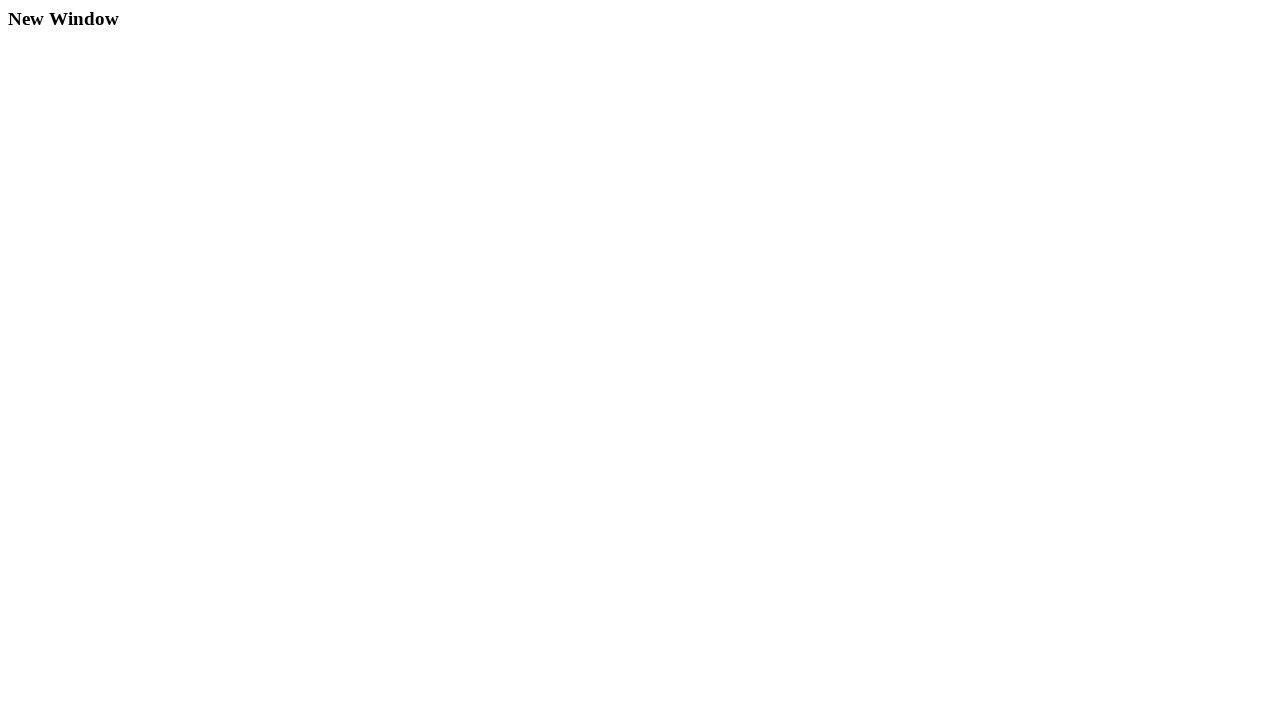

Retrieved parent window text: Opening a new window
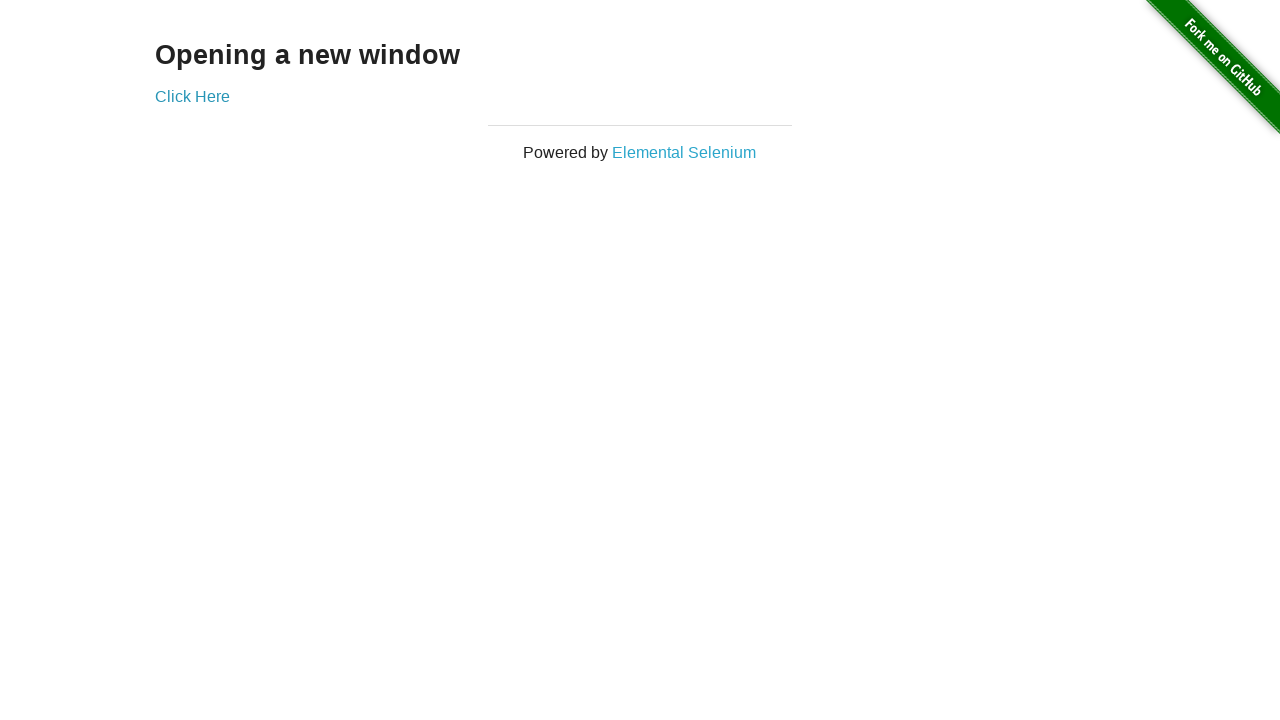

Closed child window
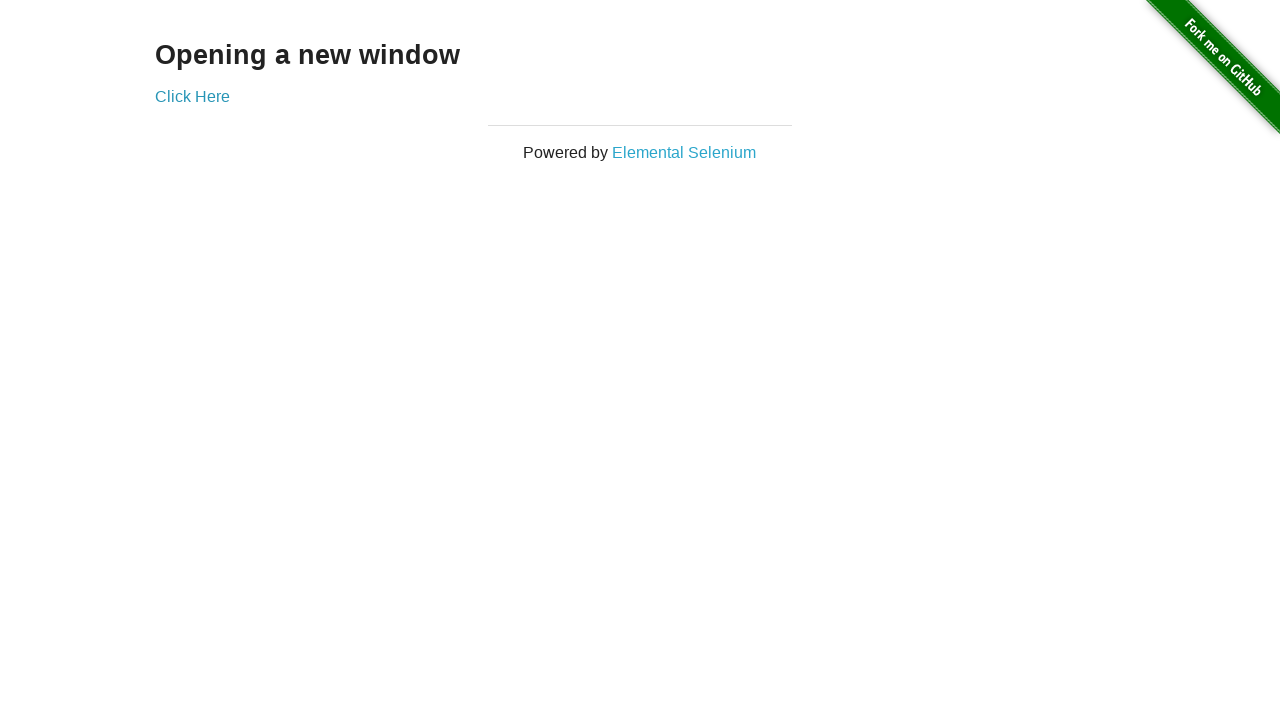

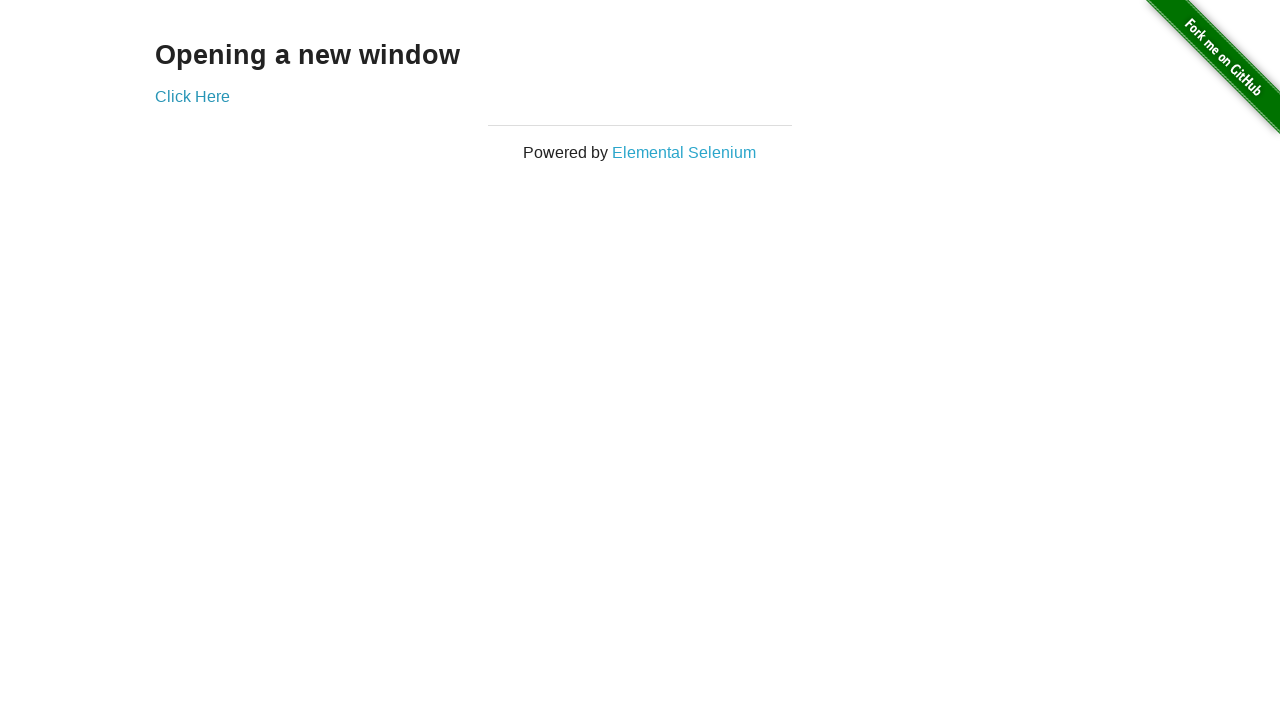